Tests drag and drop functionality by dragging a source element and dropping it onto a target element within an iframe on the jQuery UI demo page

Starting URL: https://jqueryui.com/droppable/

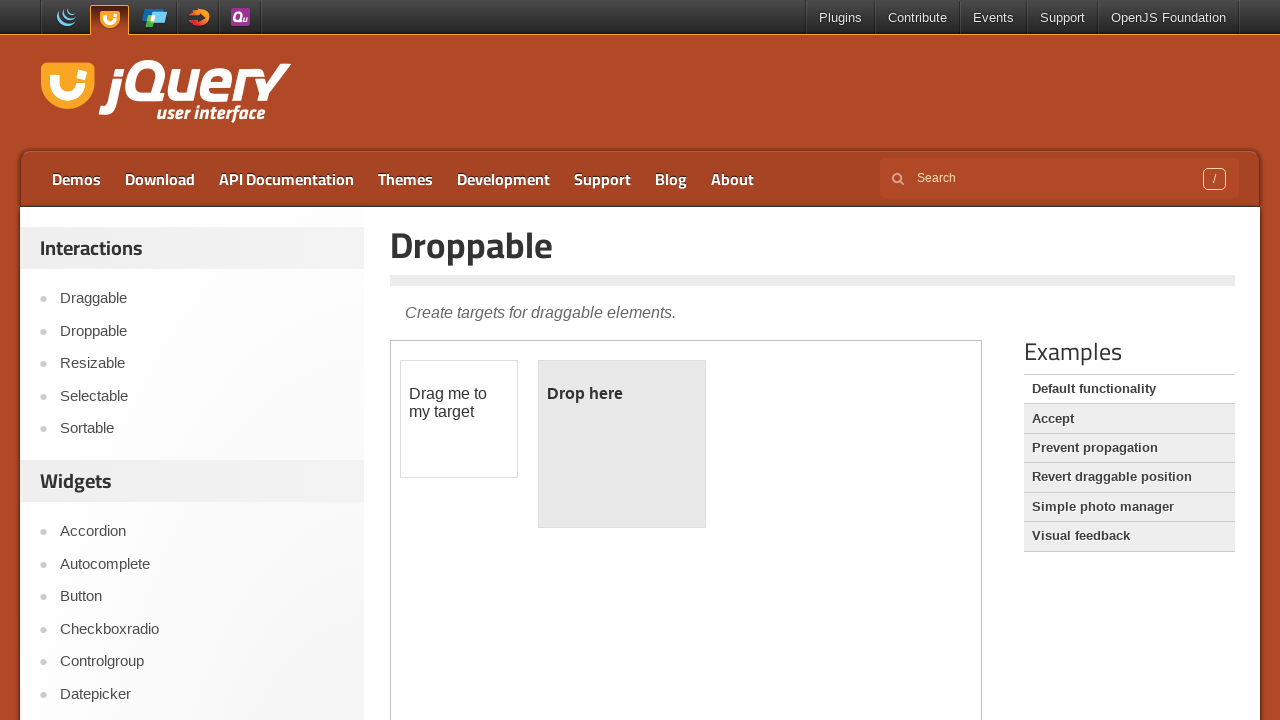

Navigated to jQuery UI droppable demo page
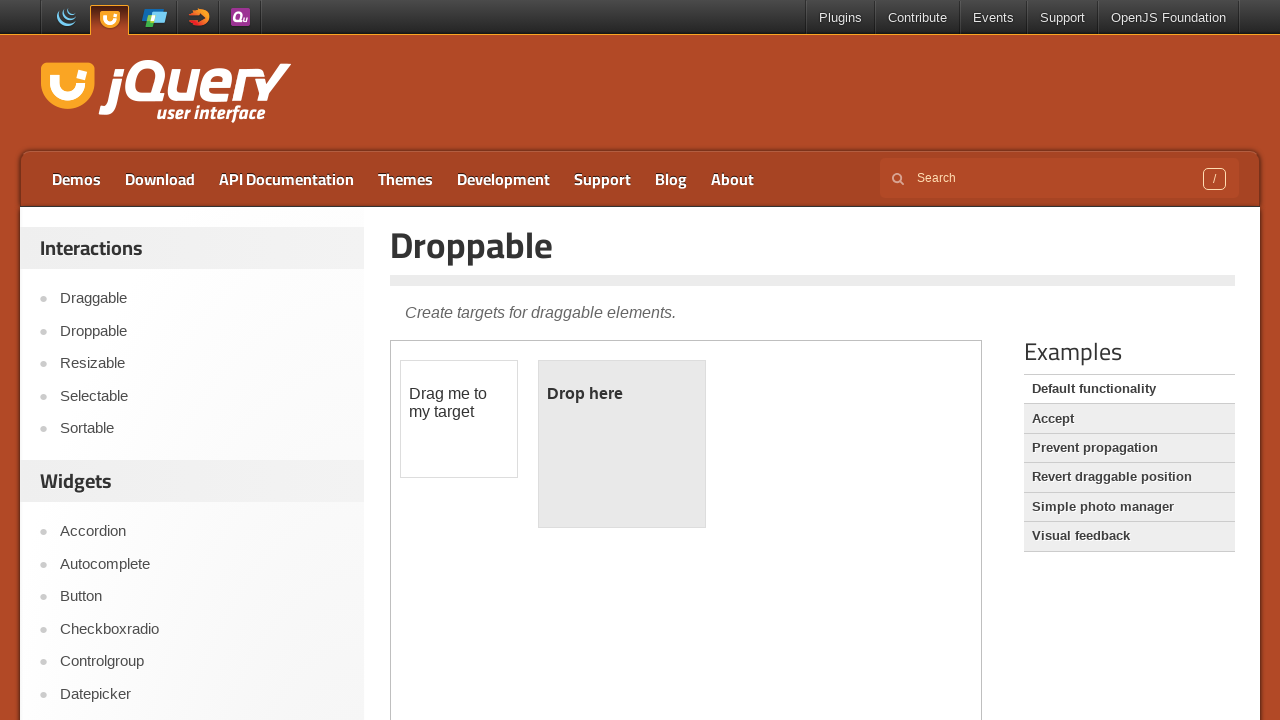

Located the demo iframe
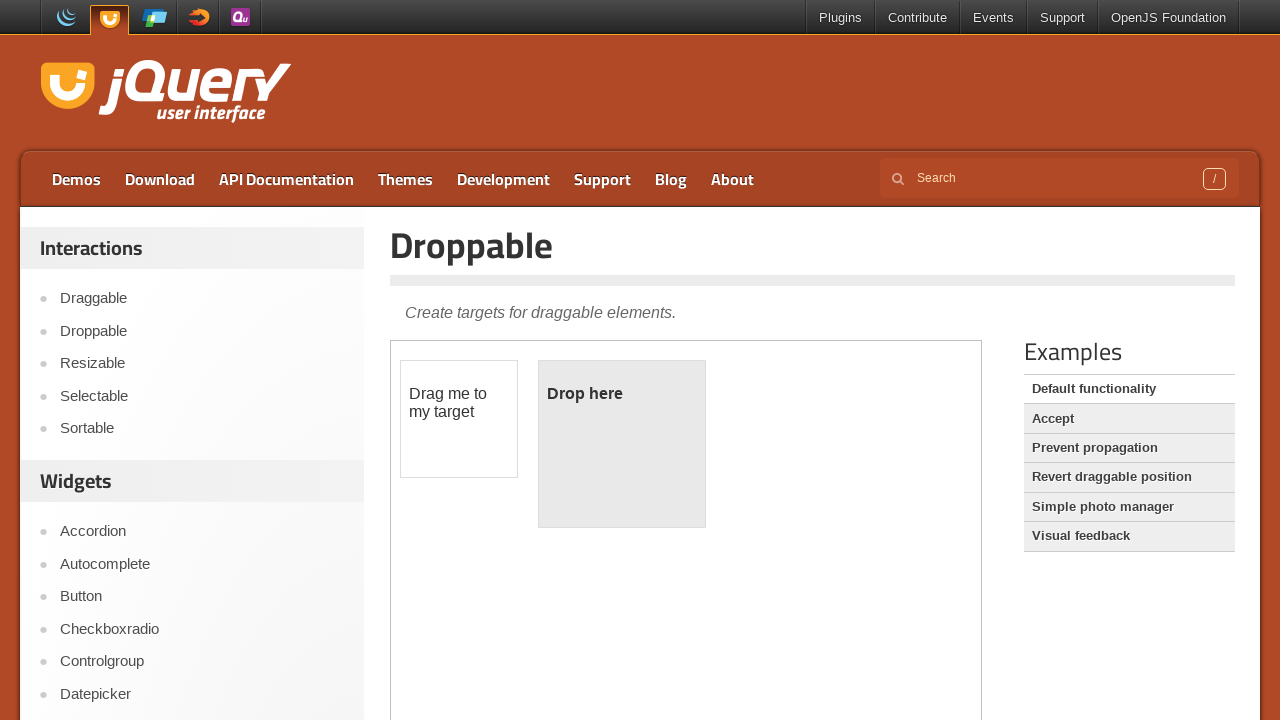

Located the draggable source element in the iframe
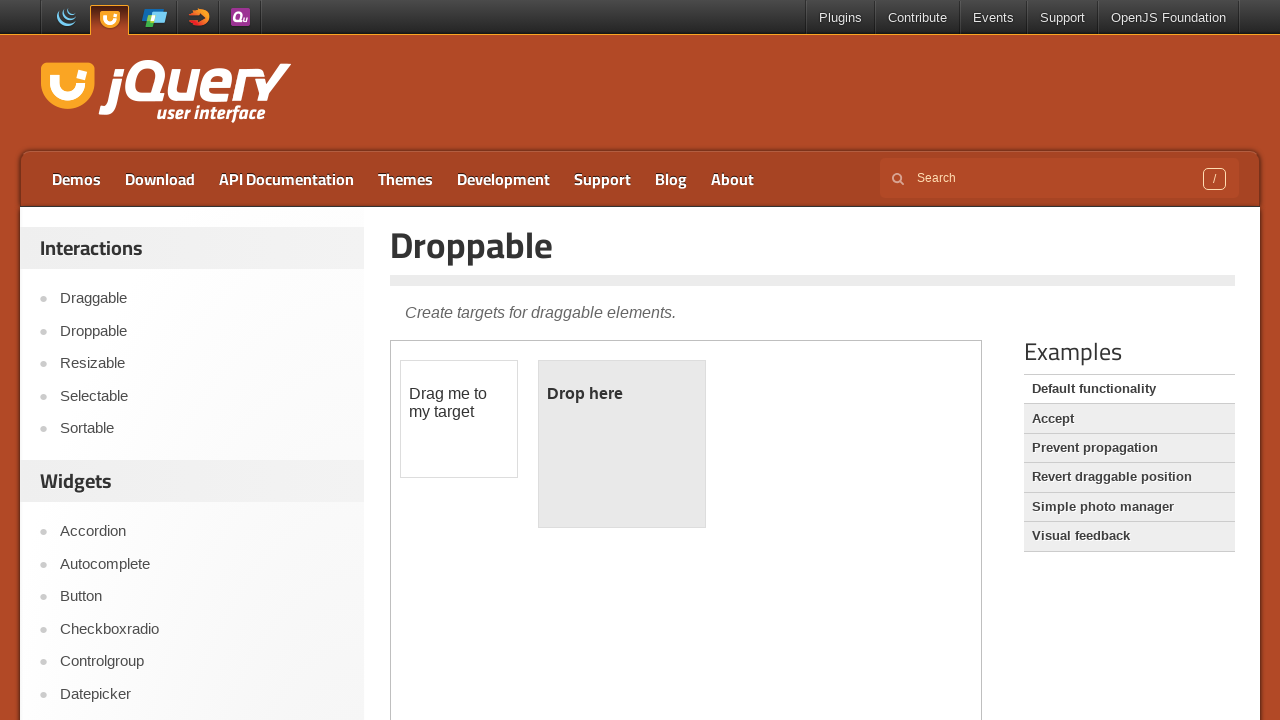

Located the droppable target element in the iframe
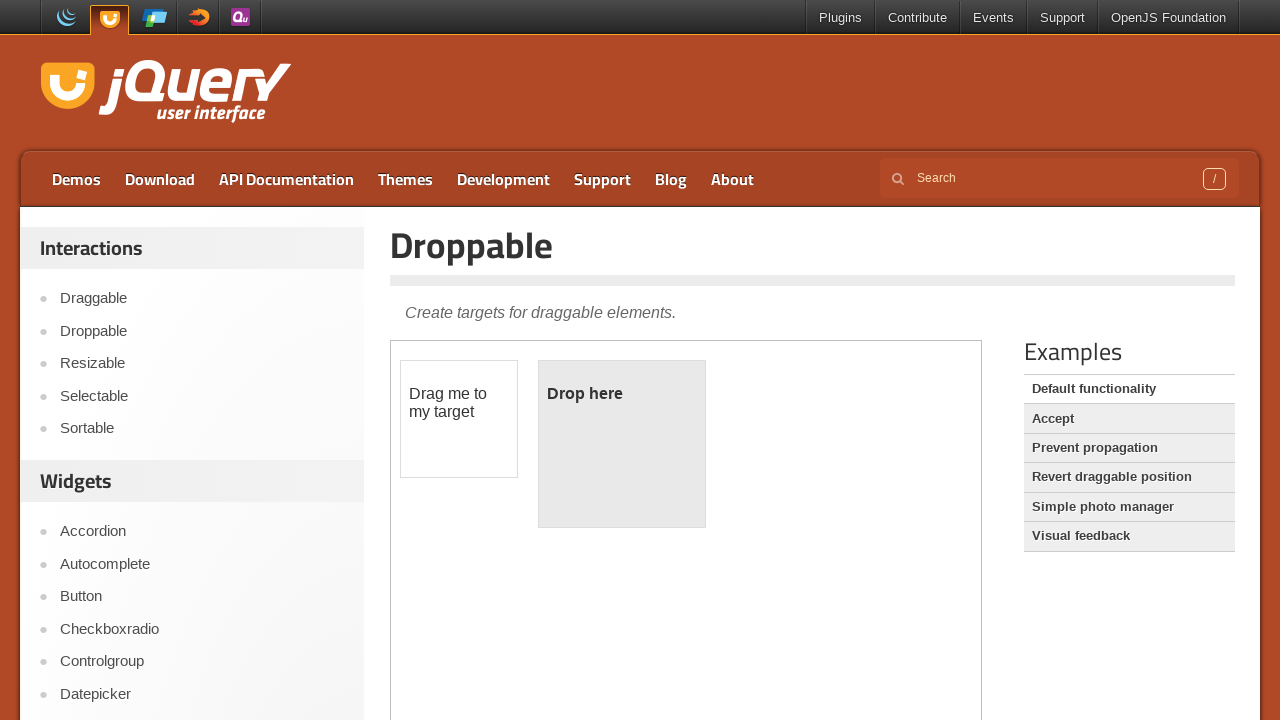

Dragged source element and dropped it onto target element at (622, 444)
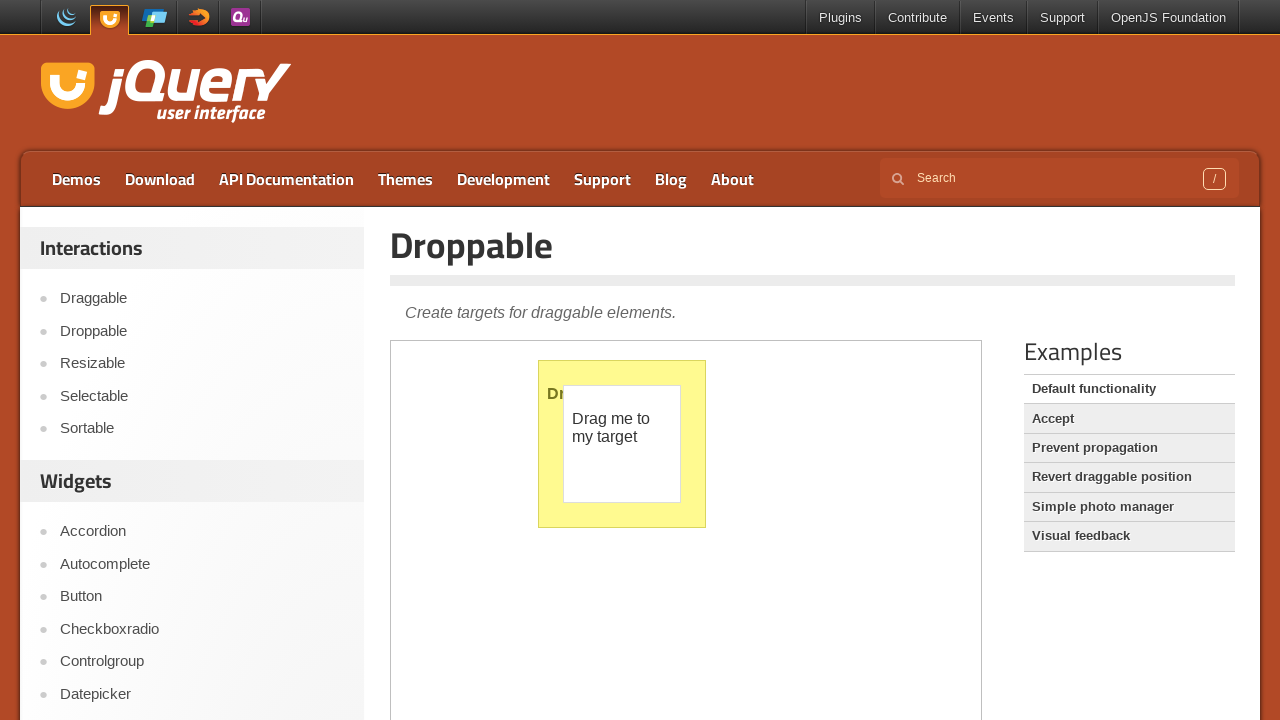

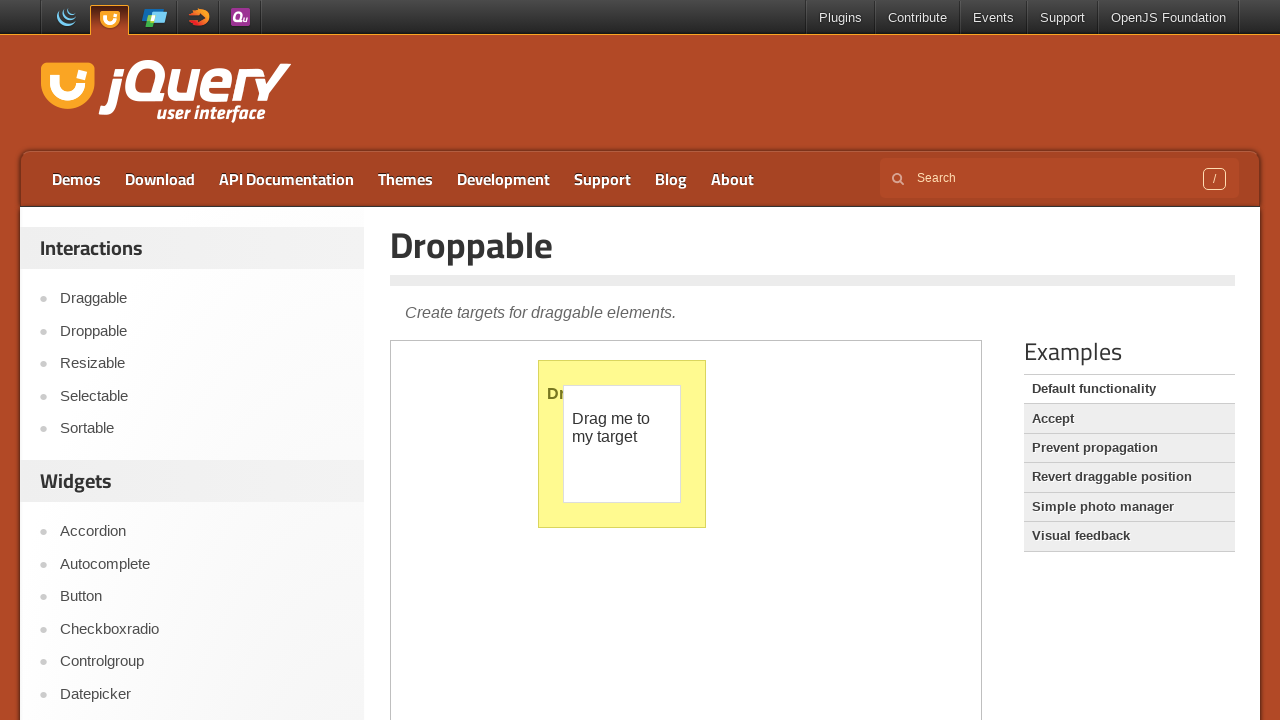